Navigates to GUVI website homepage to verify the page loads successfully

Starting URL: https://www.guvi.in/

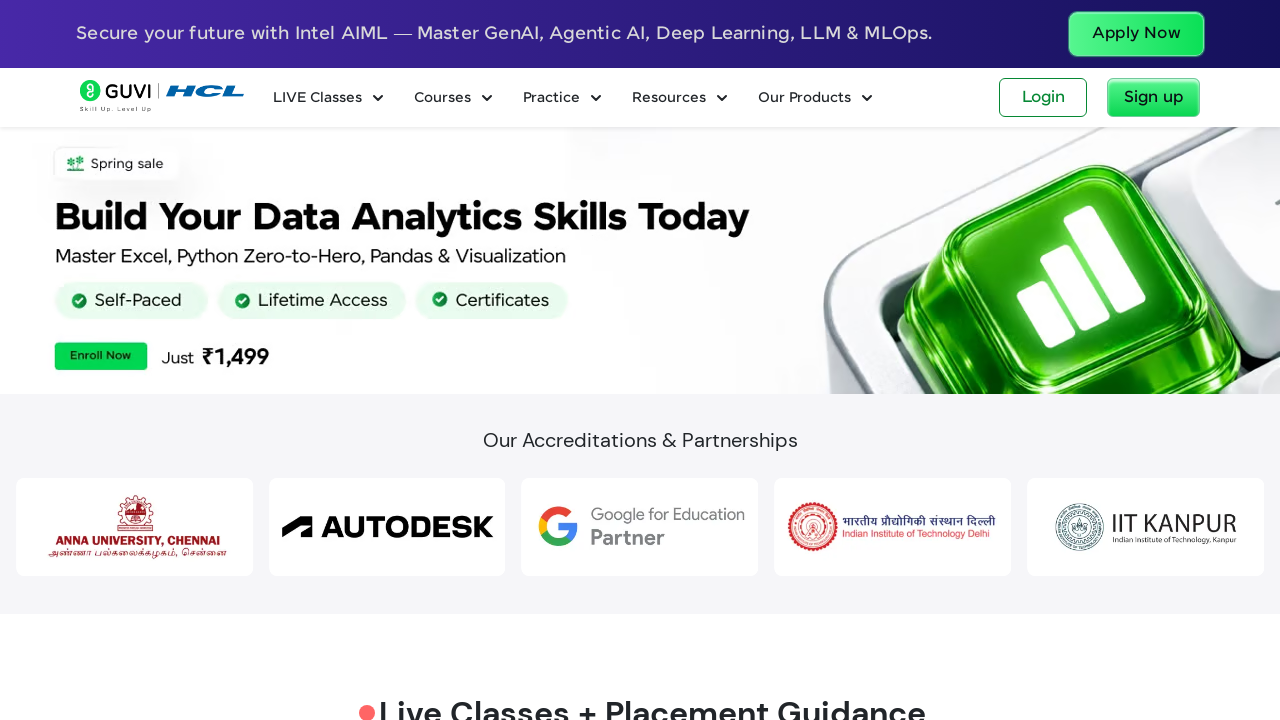

GUVI website homepage loaded successfully - DOM content fully rendered
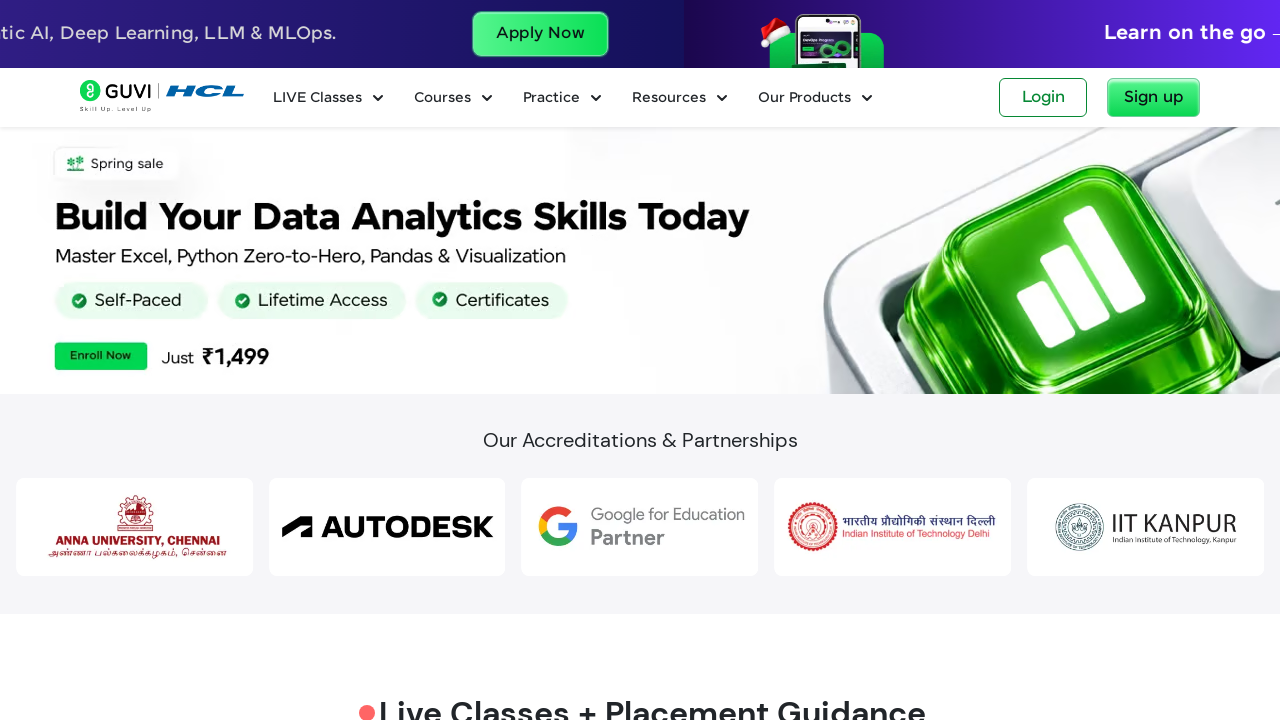

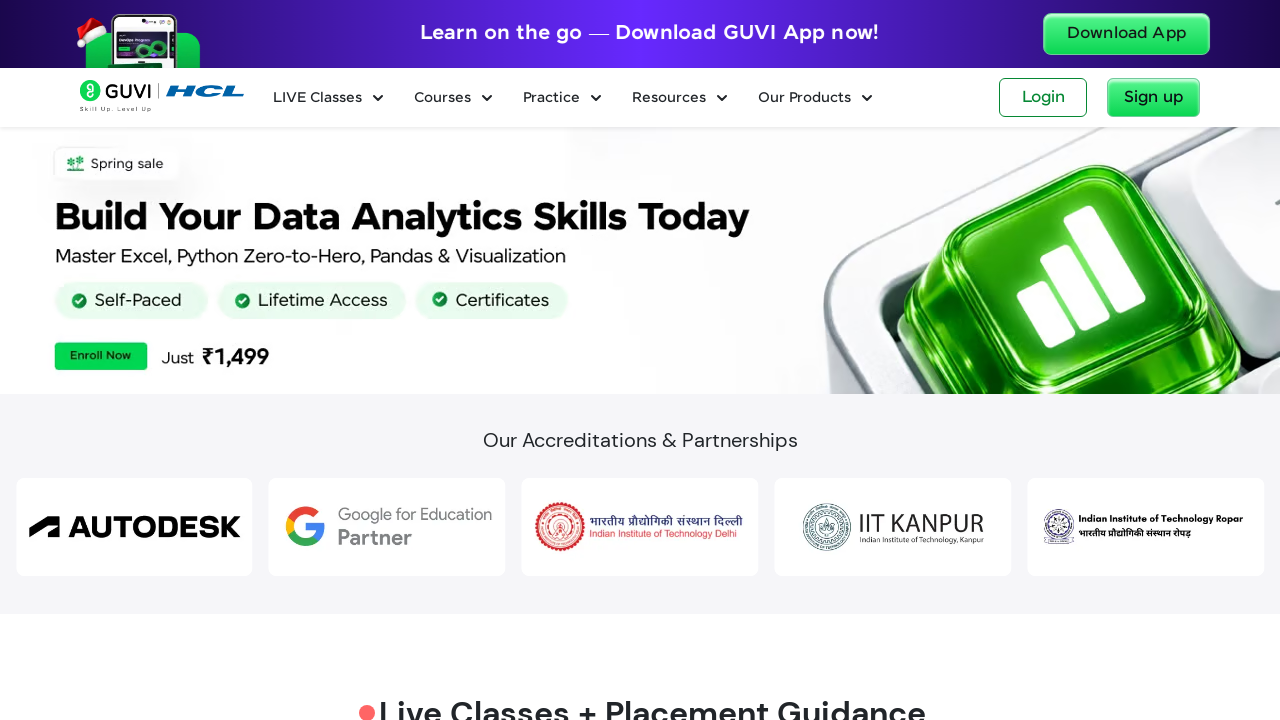